Navigates to Flipkart website and verifies the page loads correctly by checking the title

Starting URL: https://www.flipkart.com/

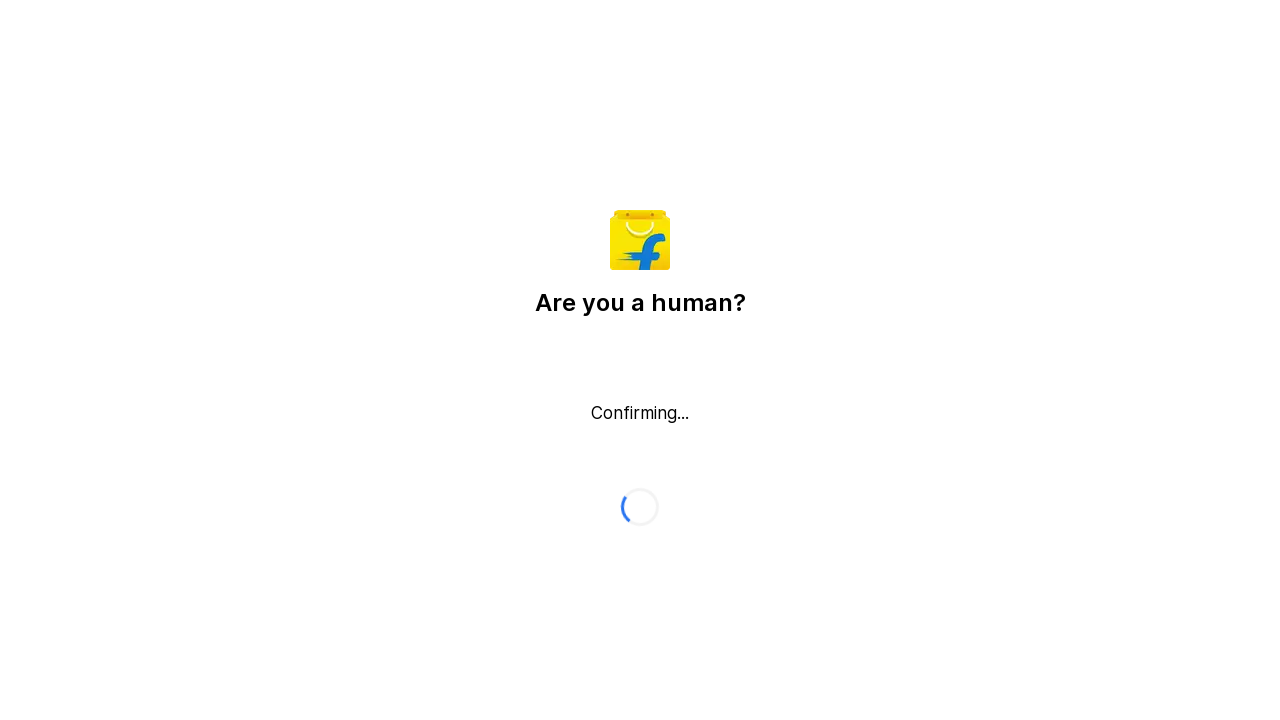

Waited for page to load (networkidle state)
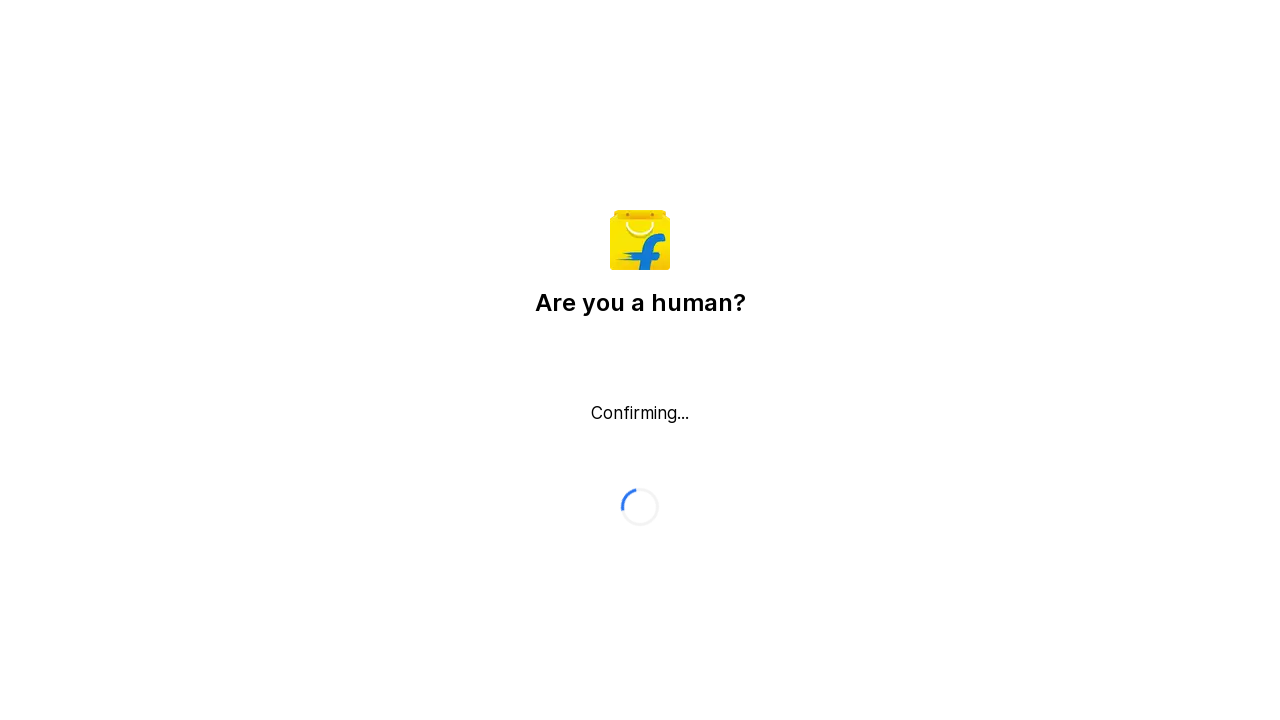

Retrieved page title
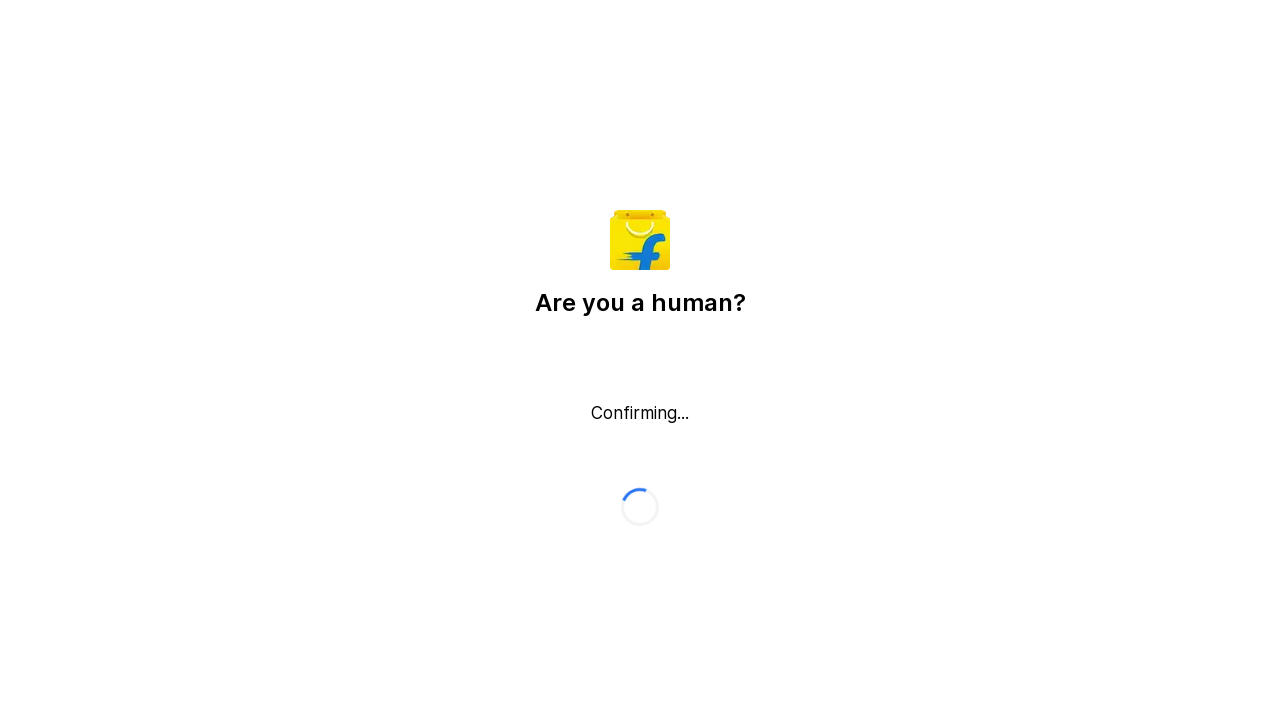

Verified page title is not None (actual title: 'Flipkart reCAPTCHA')
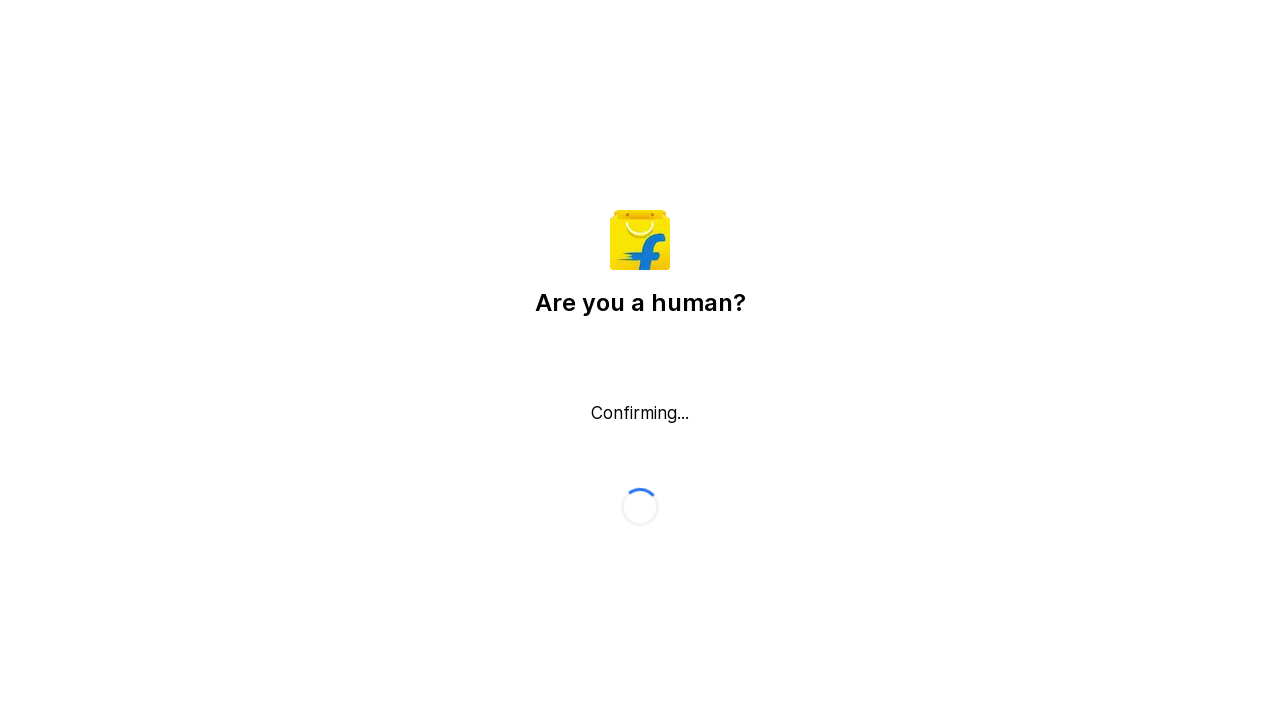

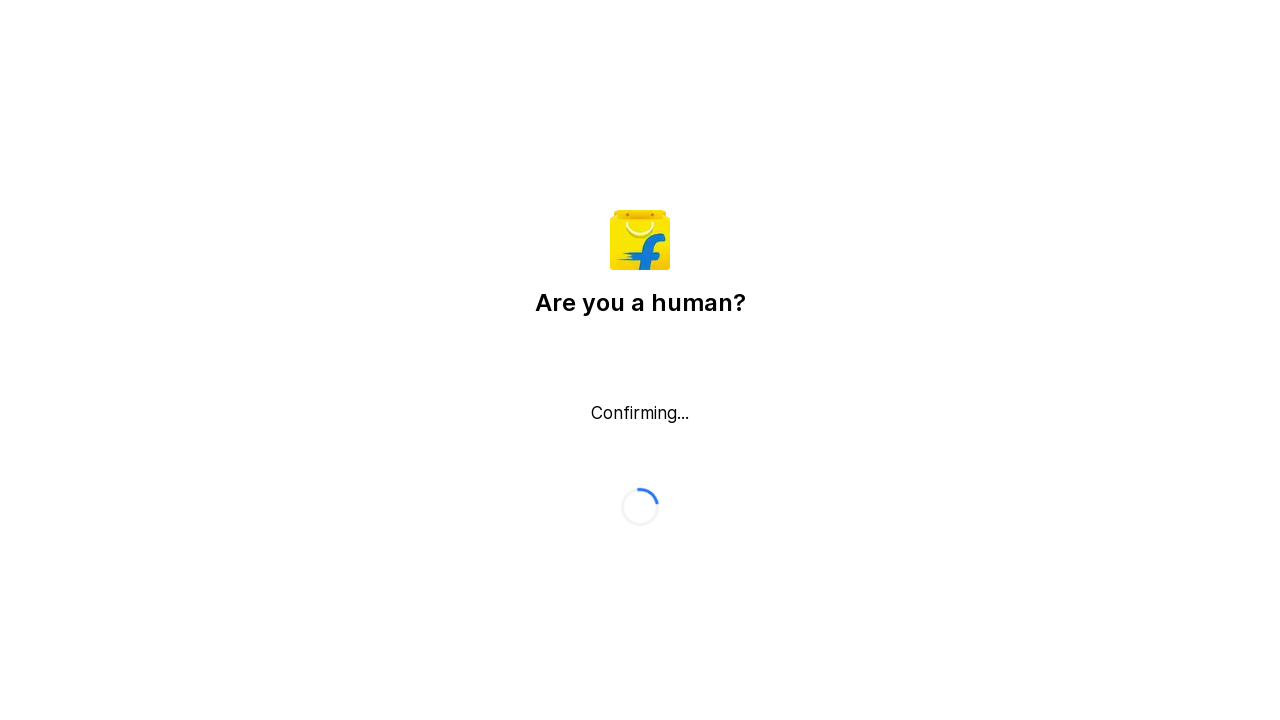